Tests navigation from the Training Support homepage to the About Us page by clicking the About Us link and verifying the page title changes correctly.

Starting URL: https://training-support.net

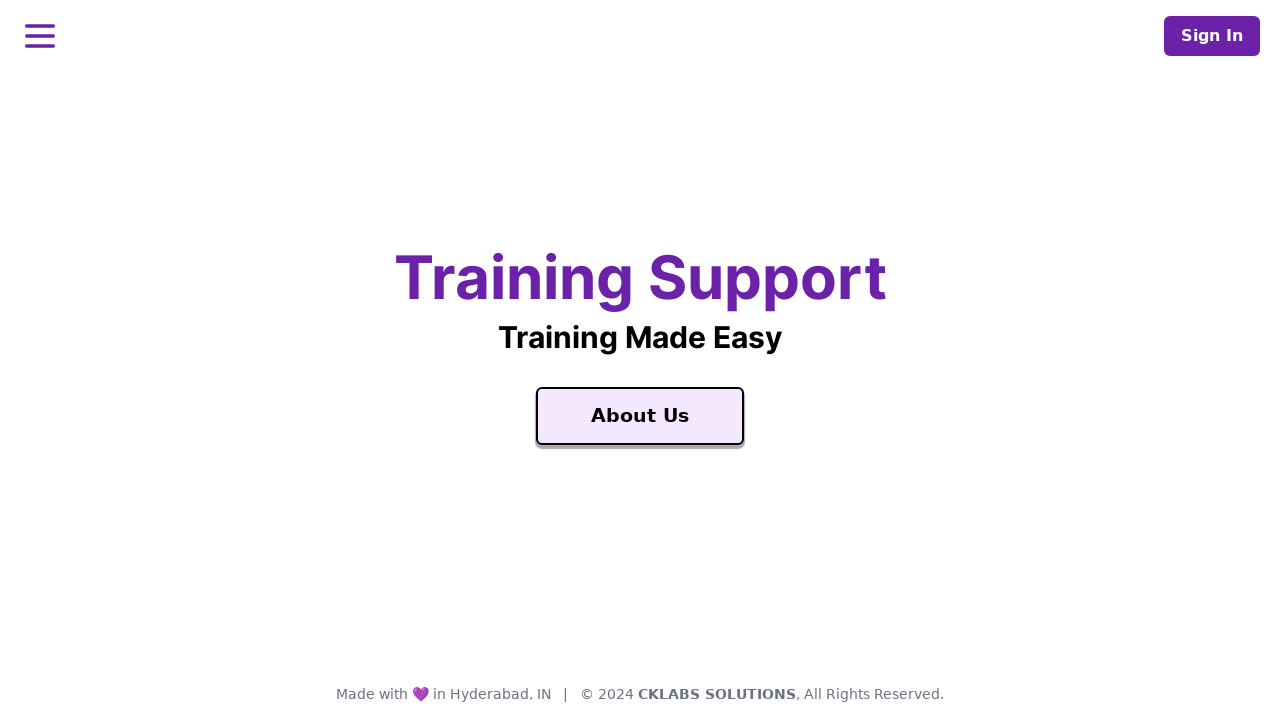

Verified page title is 'Training Support' on home page
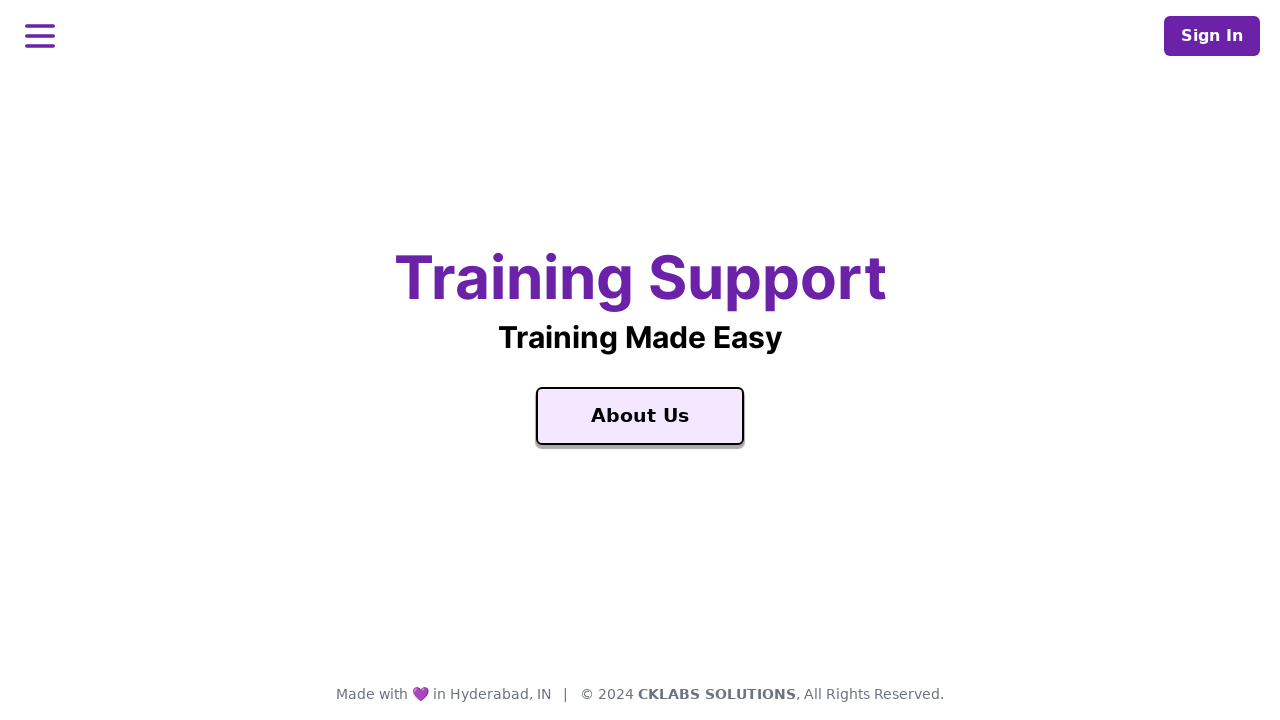

Clicked on 'About Us' link at (640, 416) on text=About Us
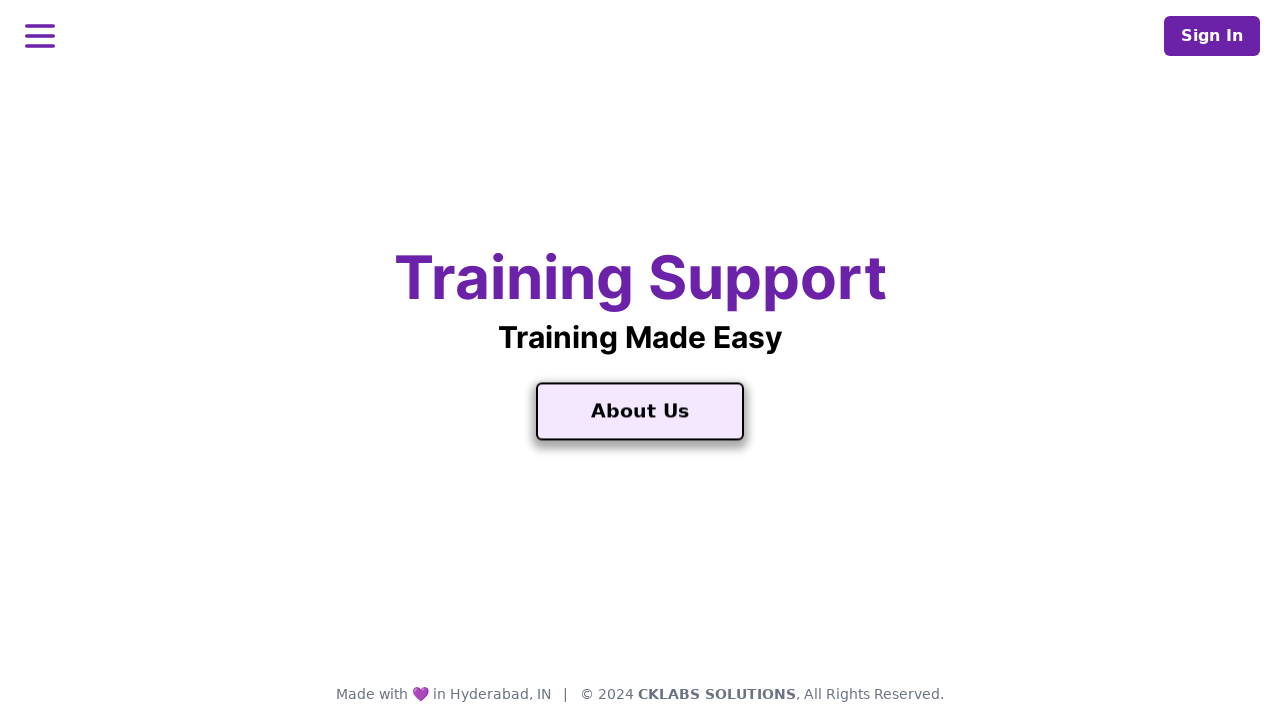

Waited for page to load after About Us navigation
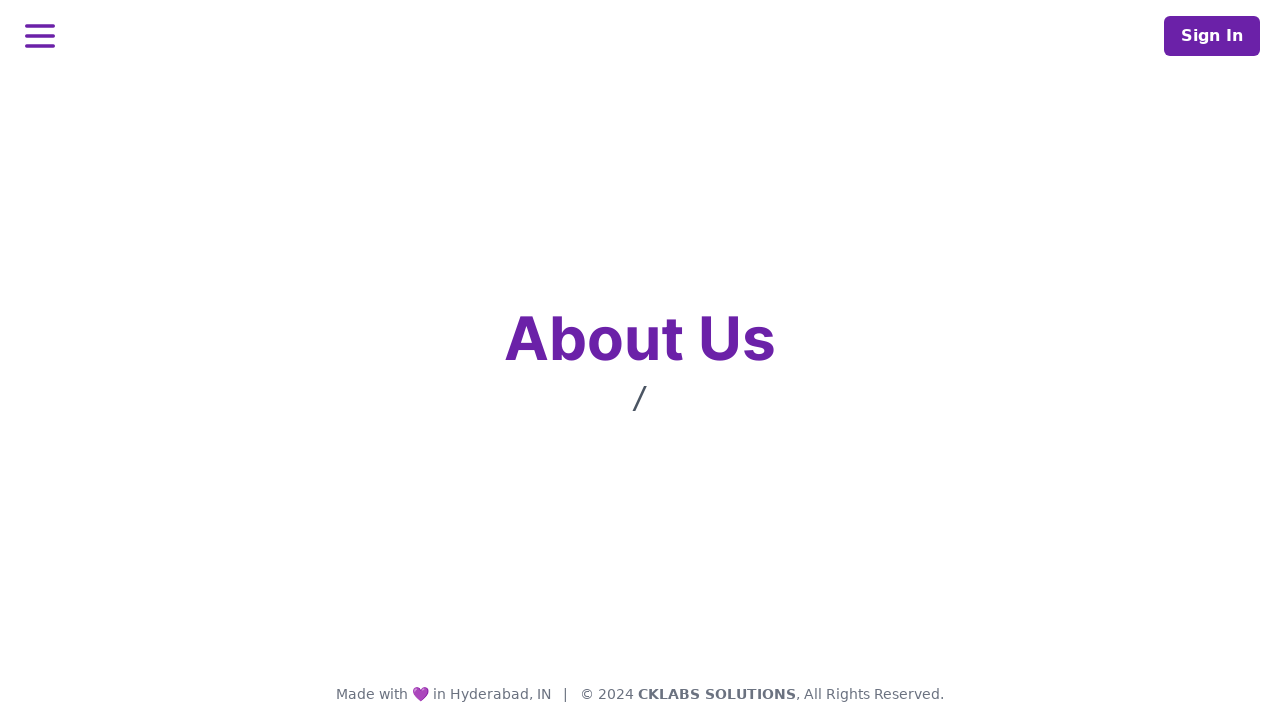

Verified page title changed to 'About Training Support' after navigation
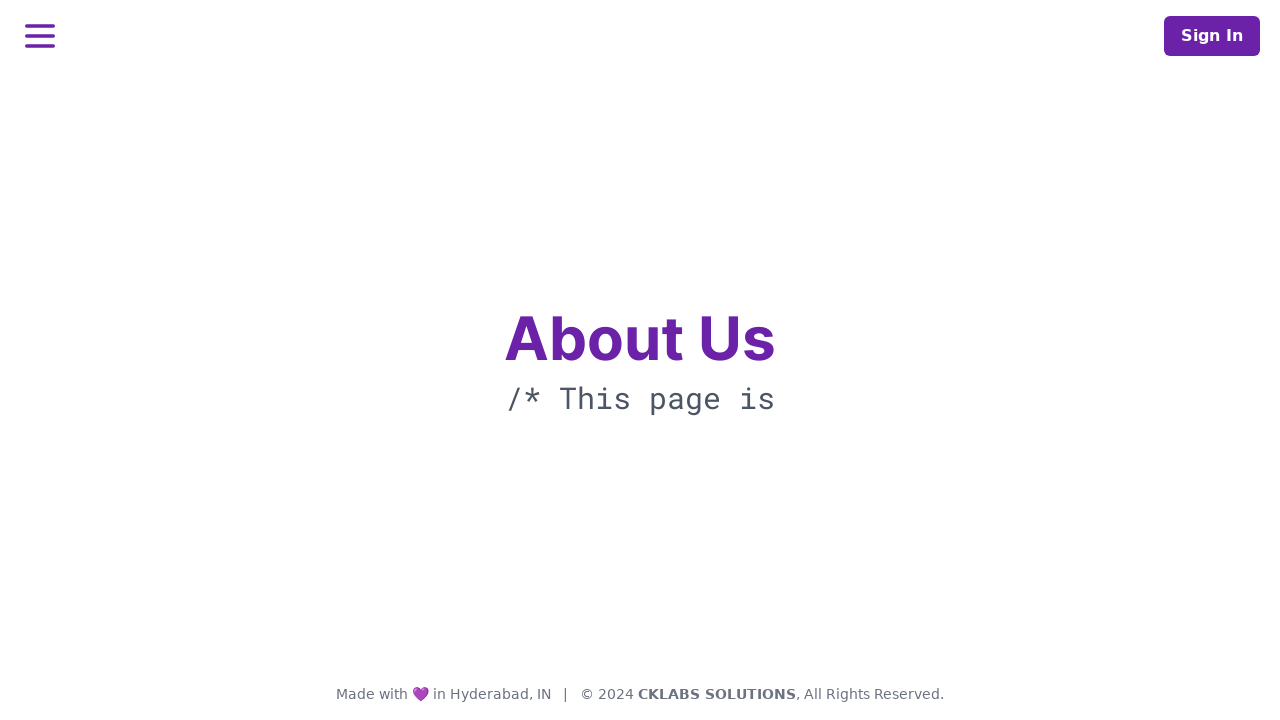

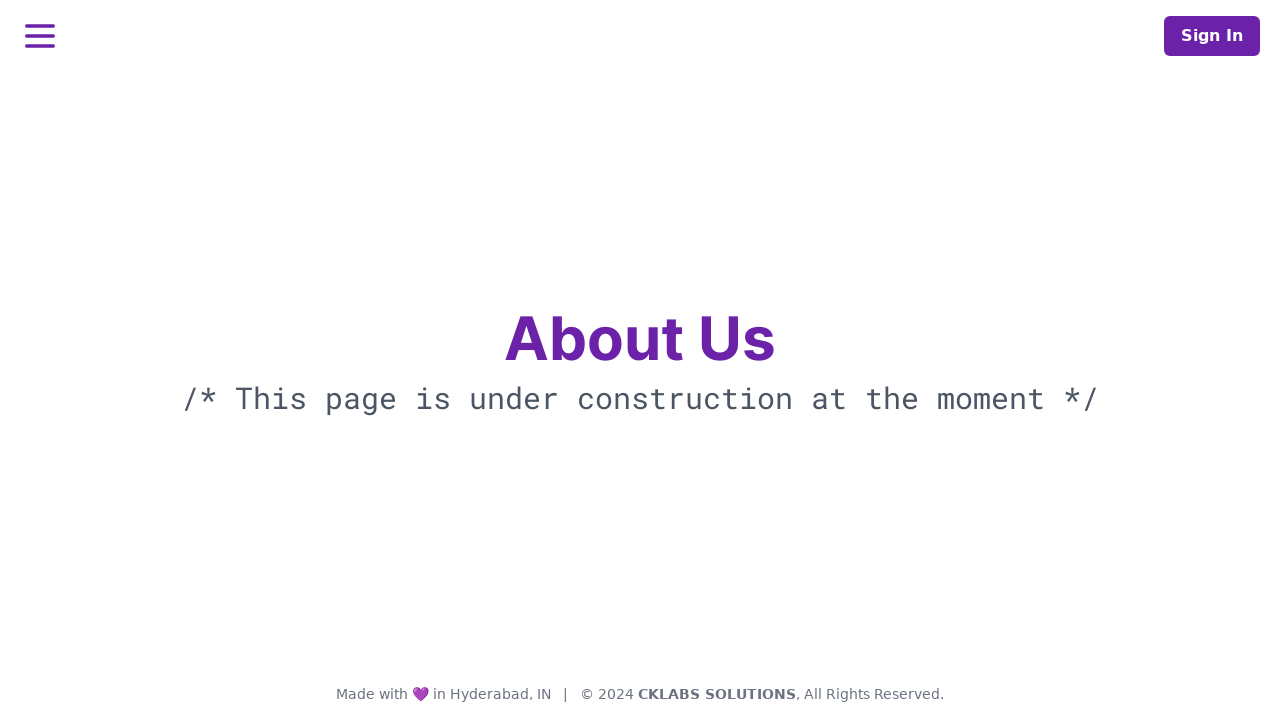